Searches for iPhone 16 on Croma website and clicks on a specific product variant to view its details

Starting URL: https://croma.com

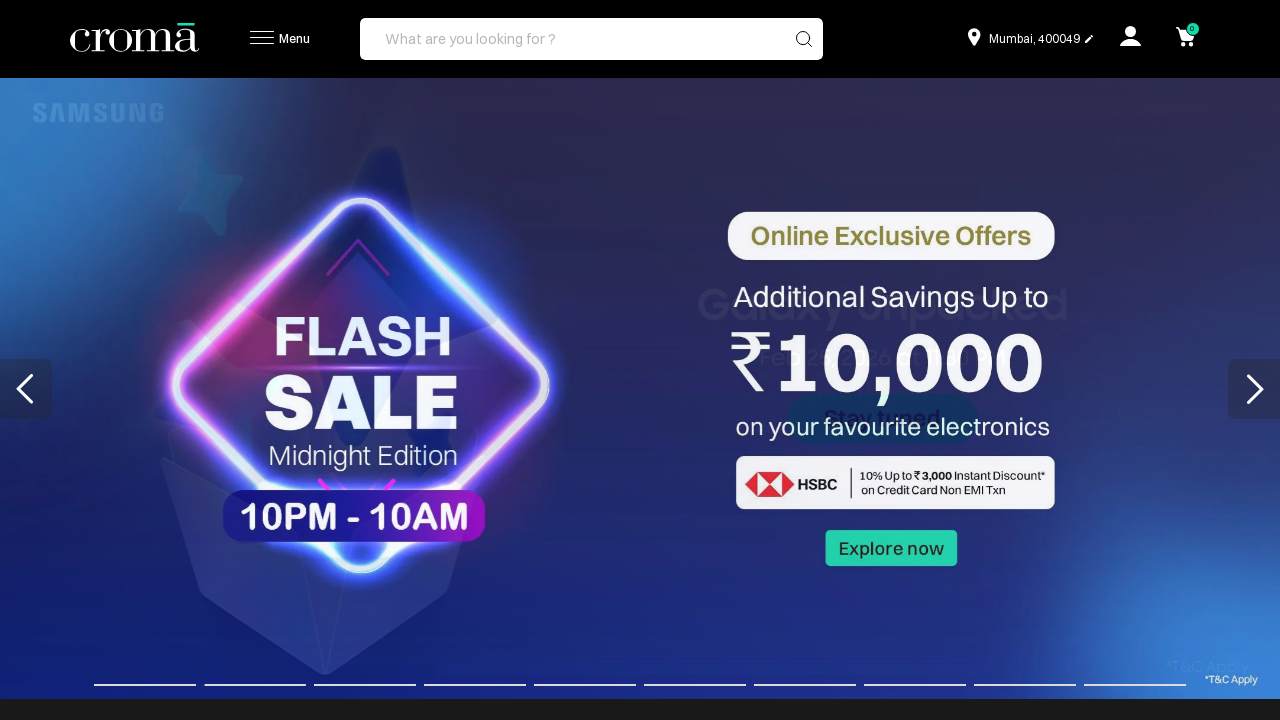

Clicked on search box at (592, 39) on #searchV2
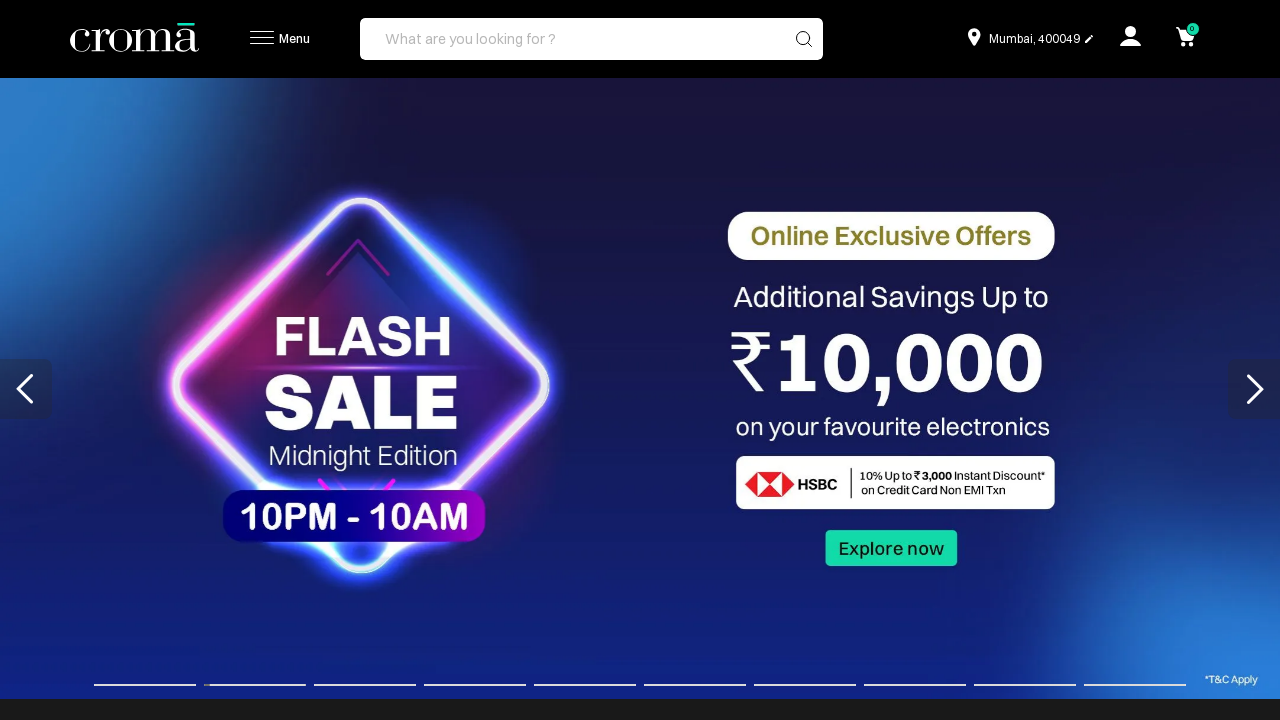

Entered 'Iphone 16' in search field on #searchV2
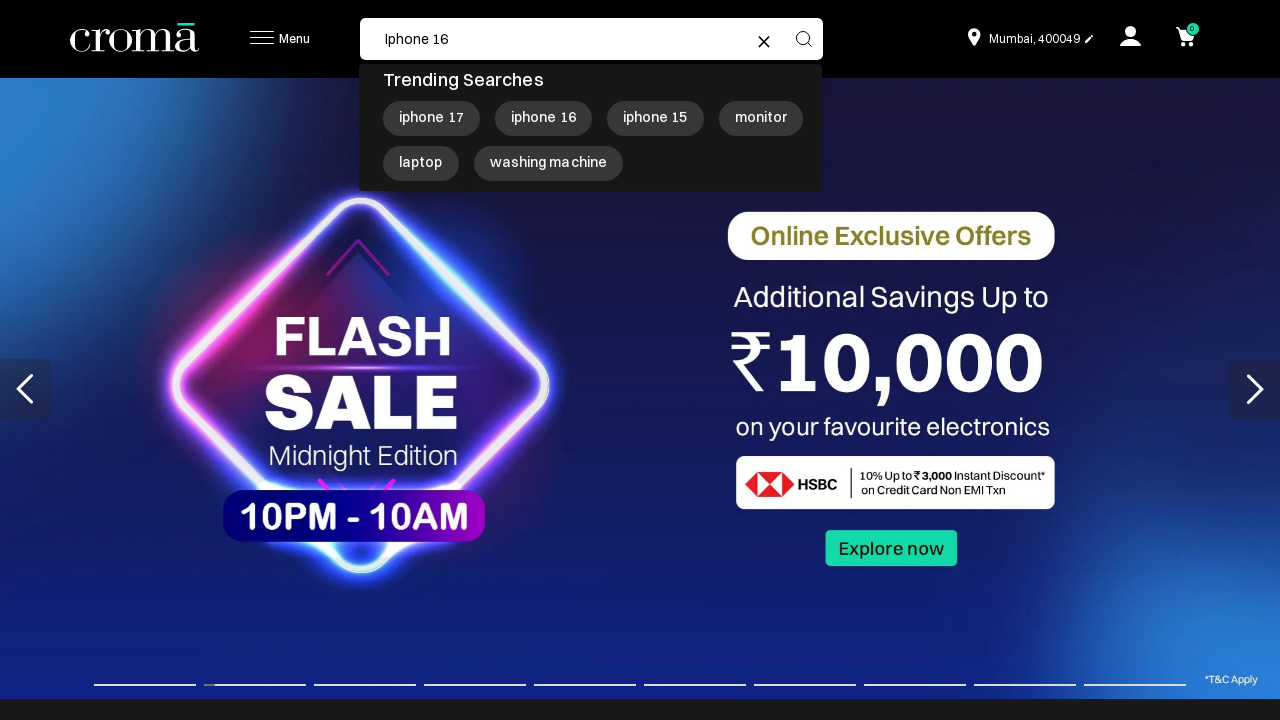

Pressed Enter to search for iPhone 16 on #searchV2
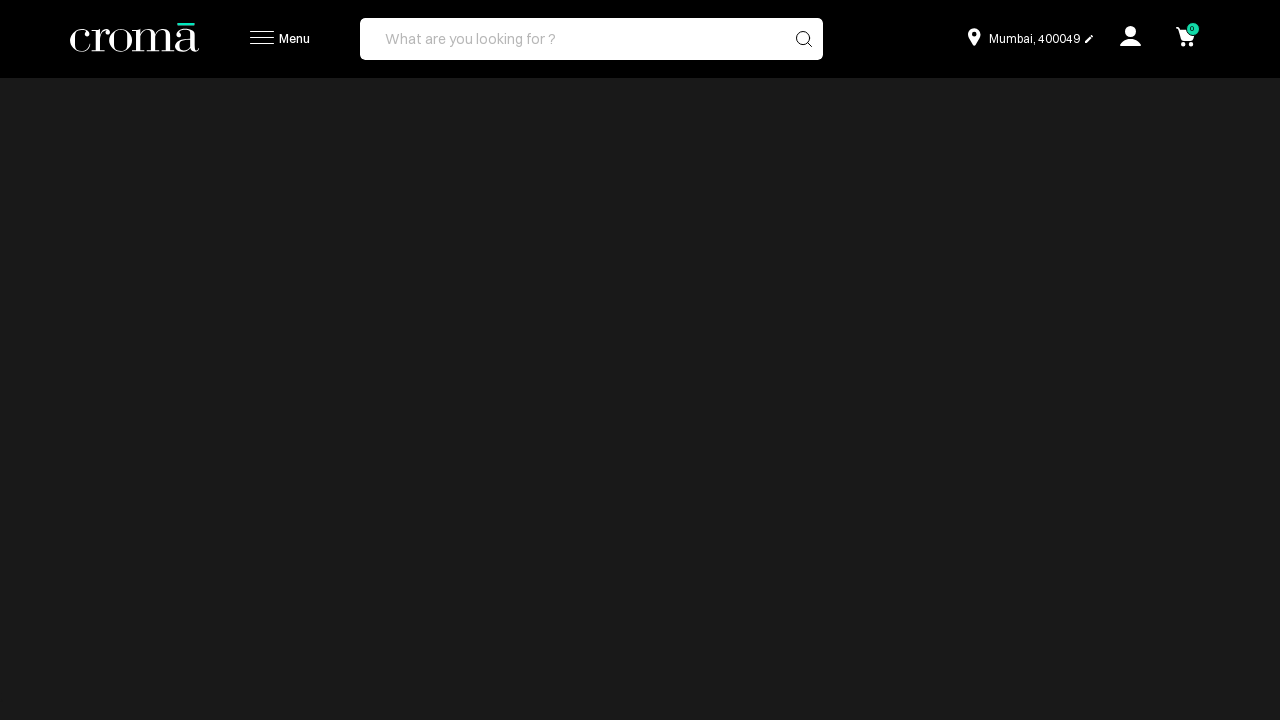

Waited for search results to load
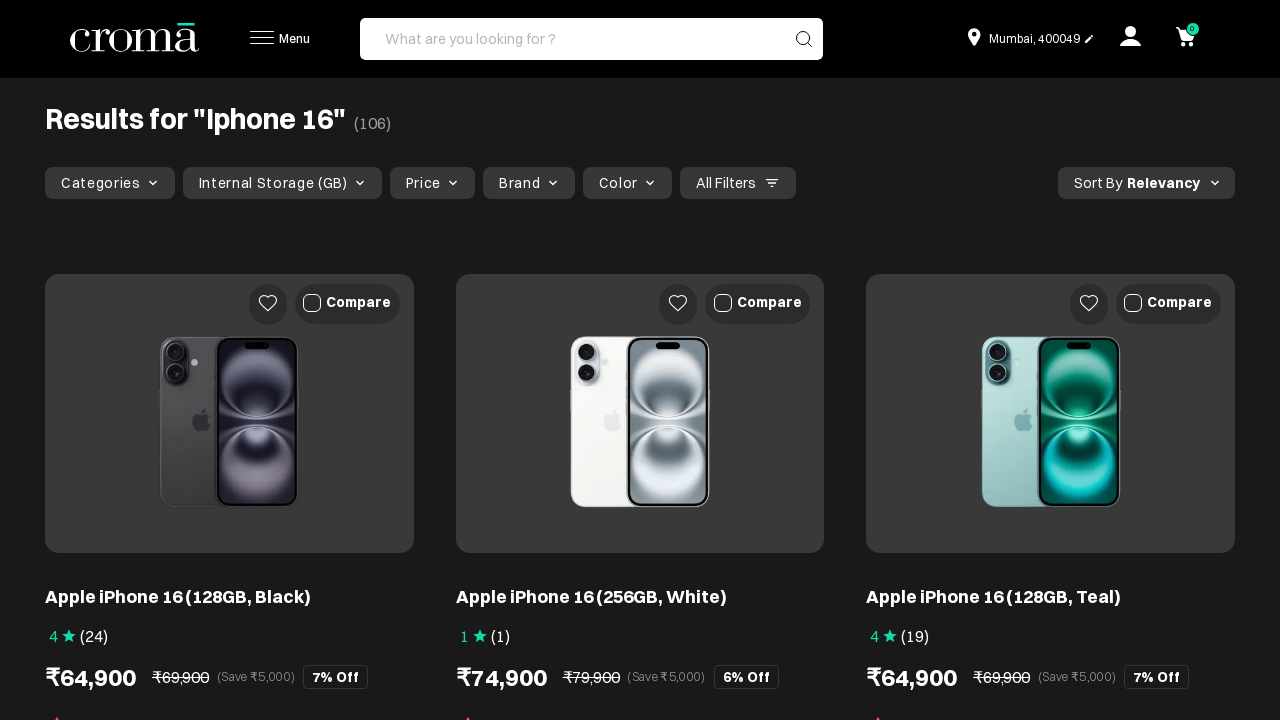

Clicked on iPhone 16 Ultramarine 128GB variant at (1029, 360) on (//a[contains(text(), '128GB, Ultramarine')])[1]
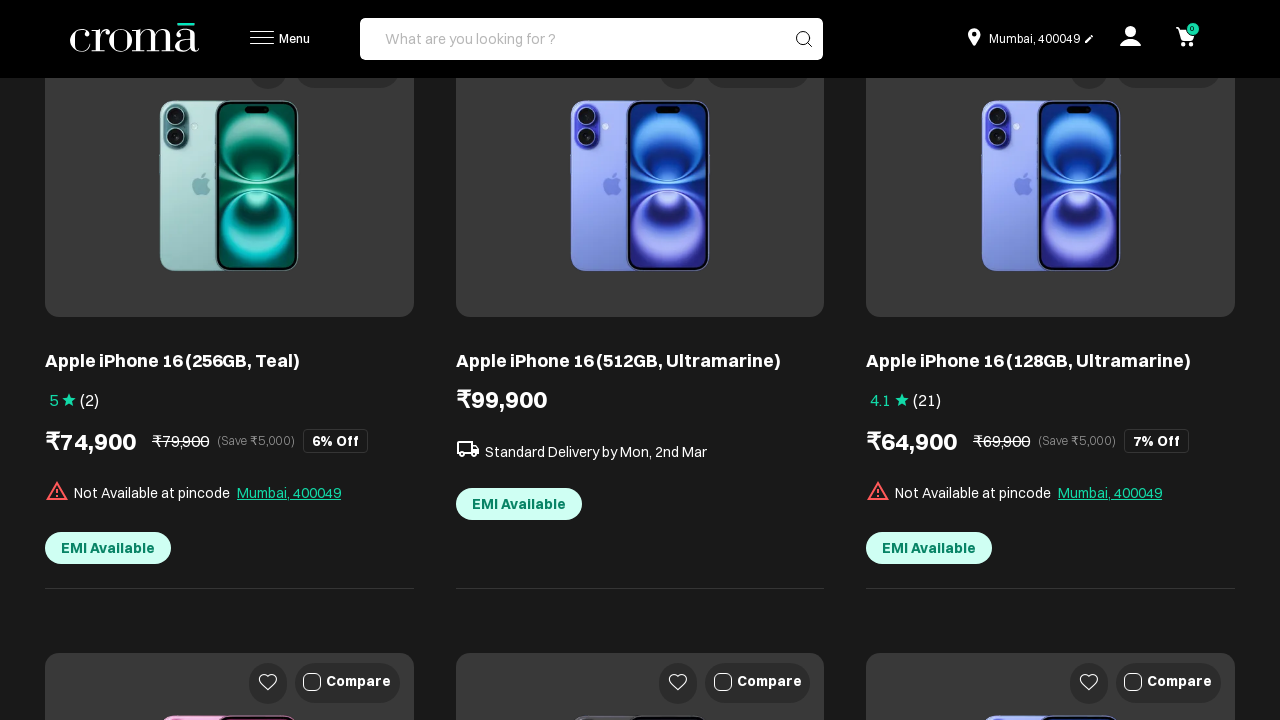

Waited for product details page to load
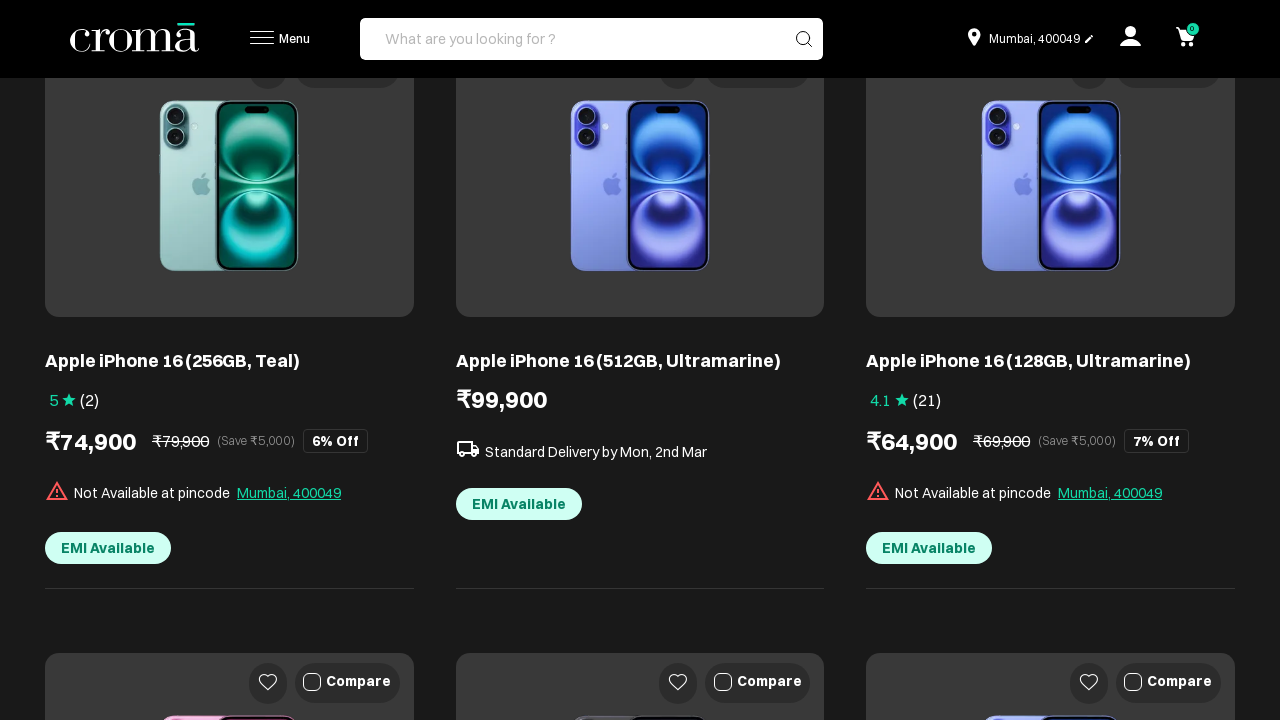

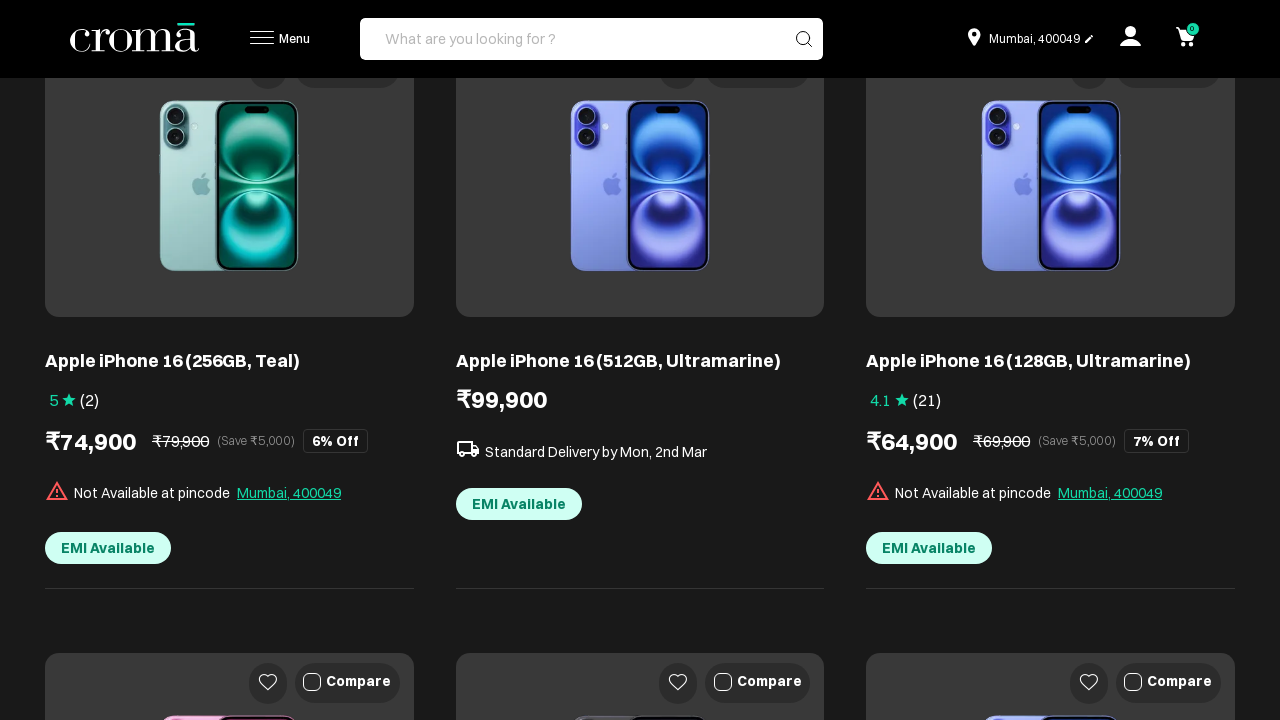